Tests multi-select dropdown functionality by selecting all options in a multiple select element and then deselecting them all

Starting URL: https://www.w3schools.com/tags/tryit.asp?filename=tryhtml_select_multiple

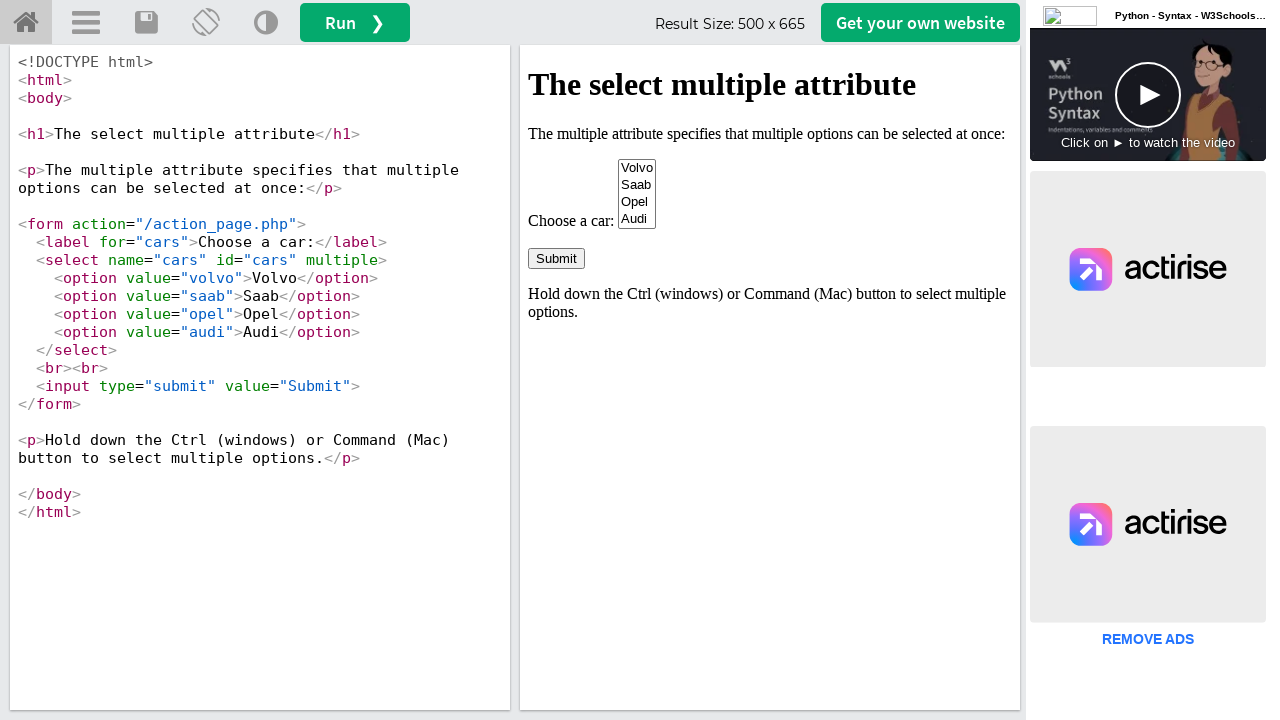

Located iframe containing the select element
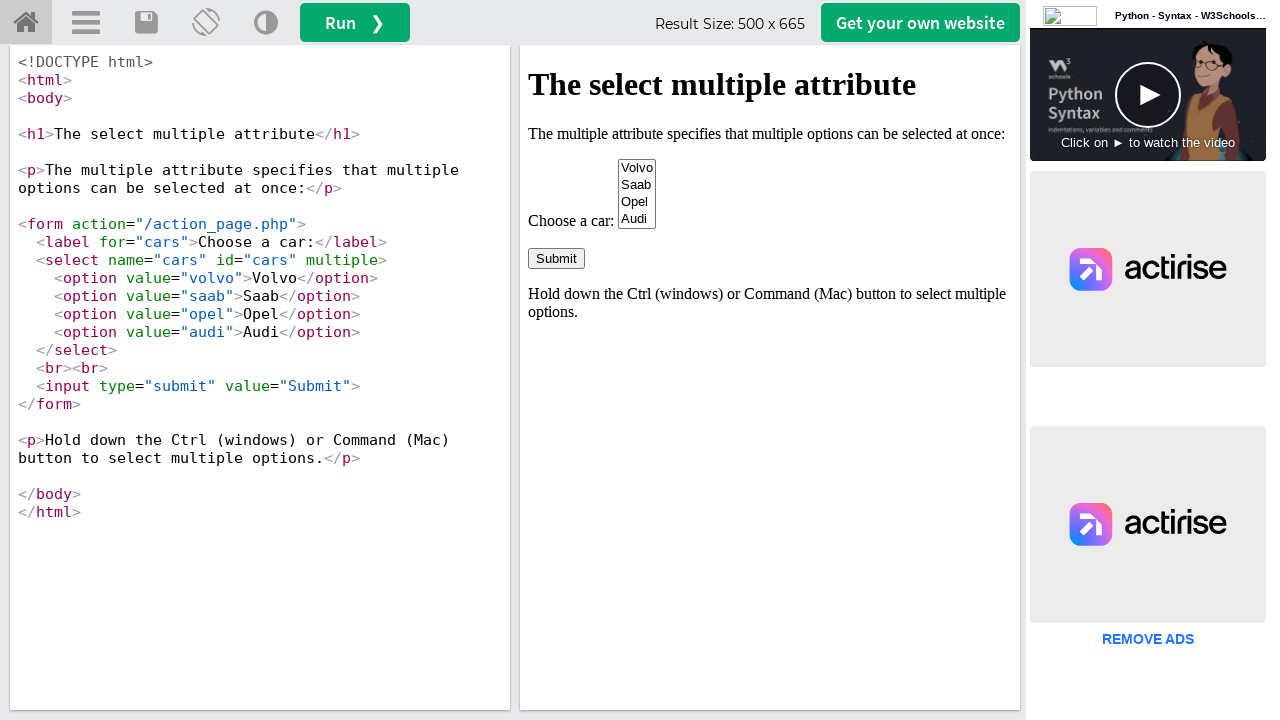

Located multi-select dropdown element with id 'cars'
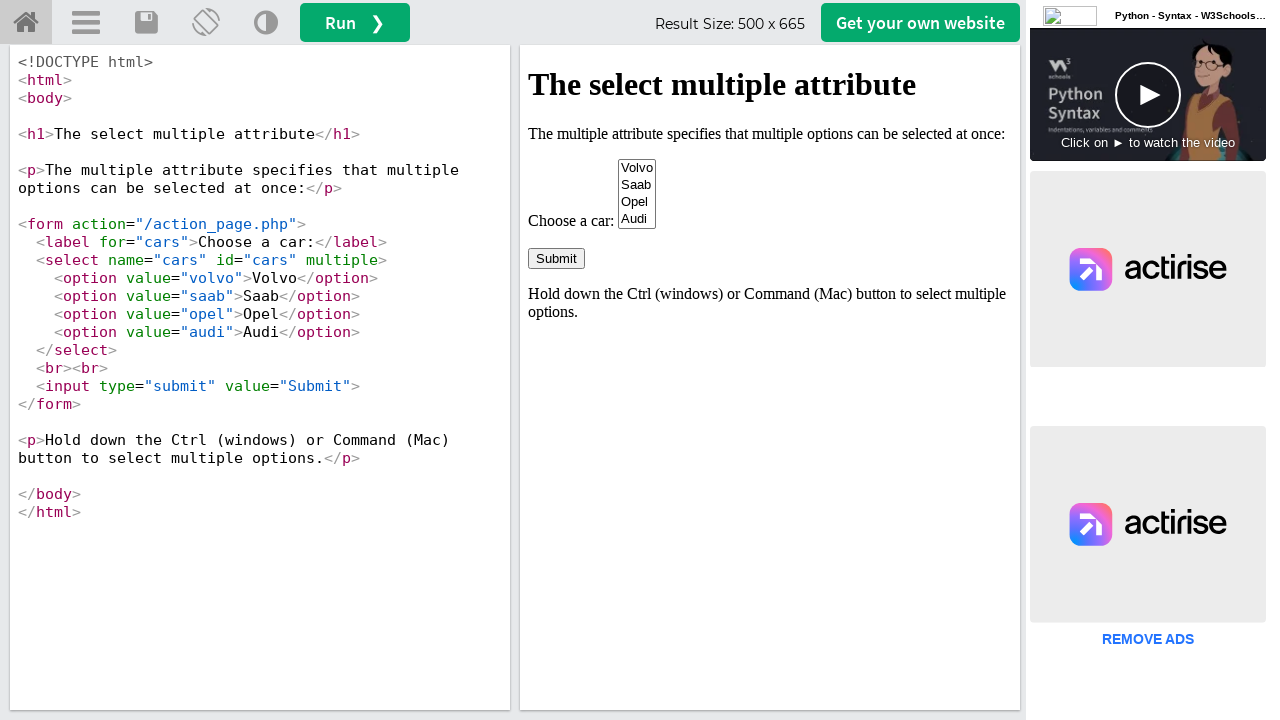

Retrieved all 4 options from the multi-select dropdown
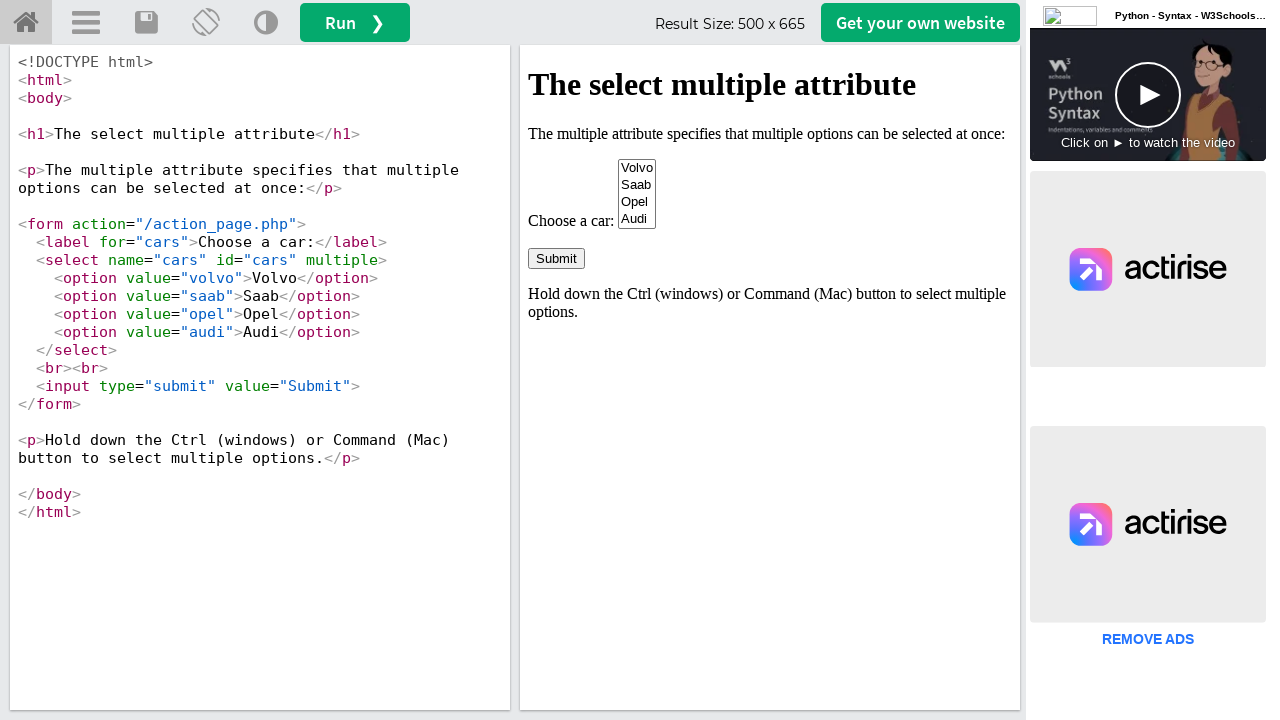

Selected option at index 0 on iframe#iframeResult >> internal:control=enter-frame >> select#cars
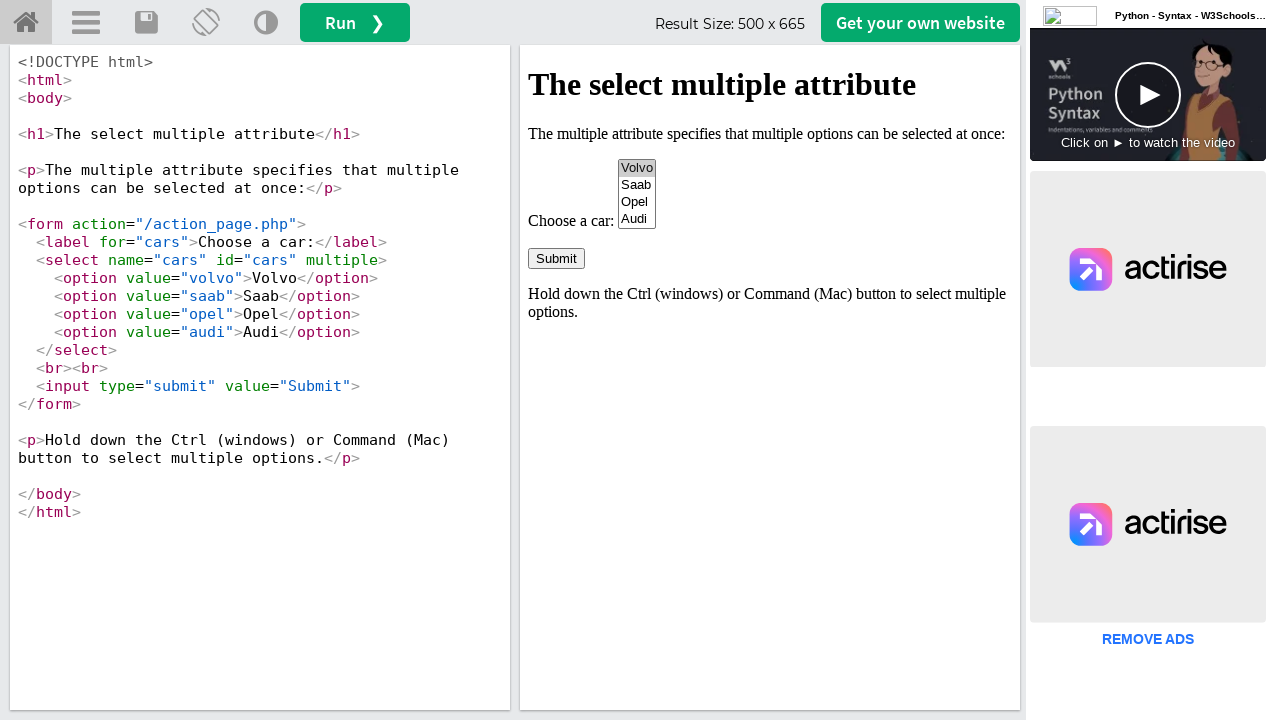

Selected option at index 1 on iframe#iframeResult >> internal:control=enter-frame >> select#cars
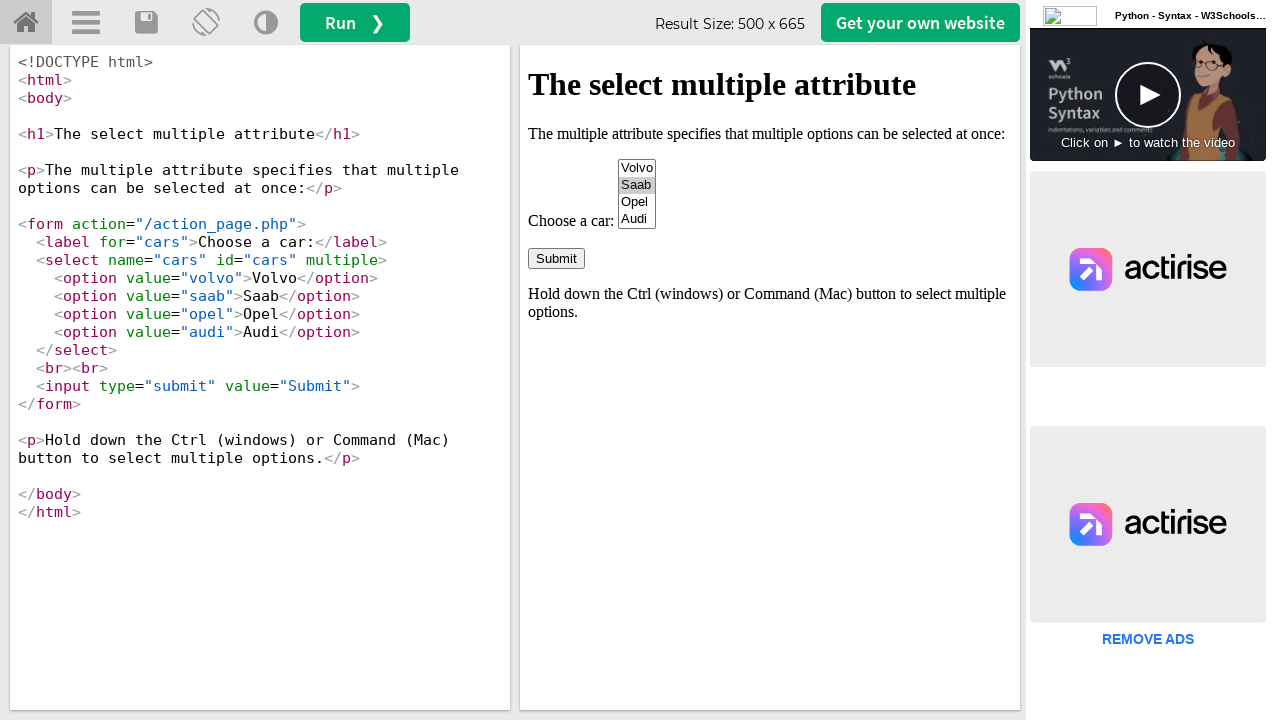

Selected option at index 2 on iframe#iframeResult >> internal:control=enter-frame >> select#cars
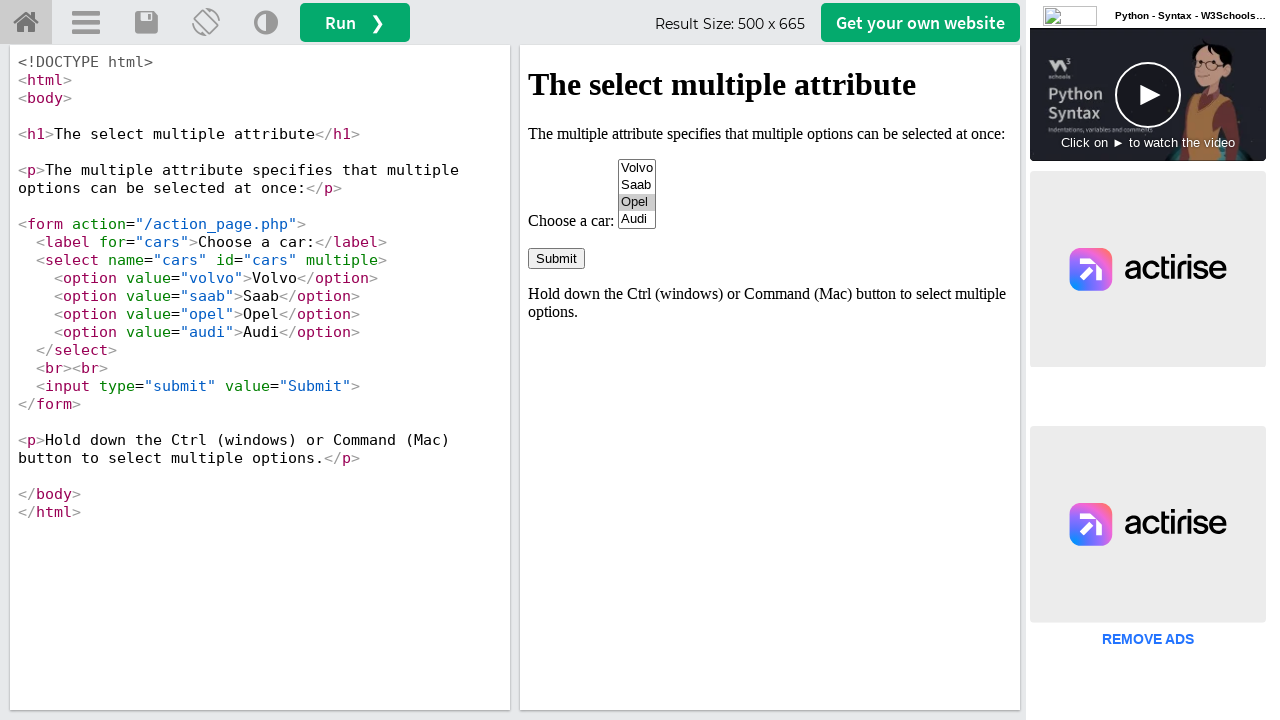

Selected option at index 3 on iframe#iframeResult >> internal:control=enter-frame >> select#cars
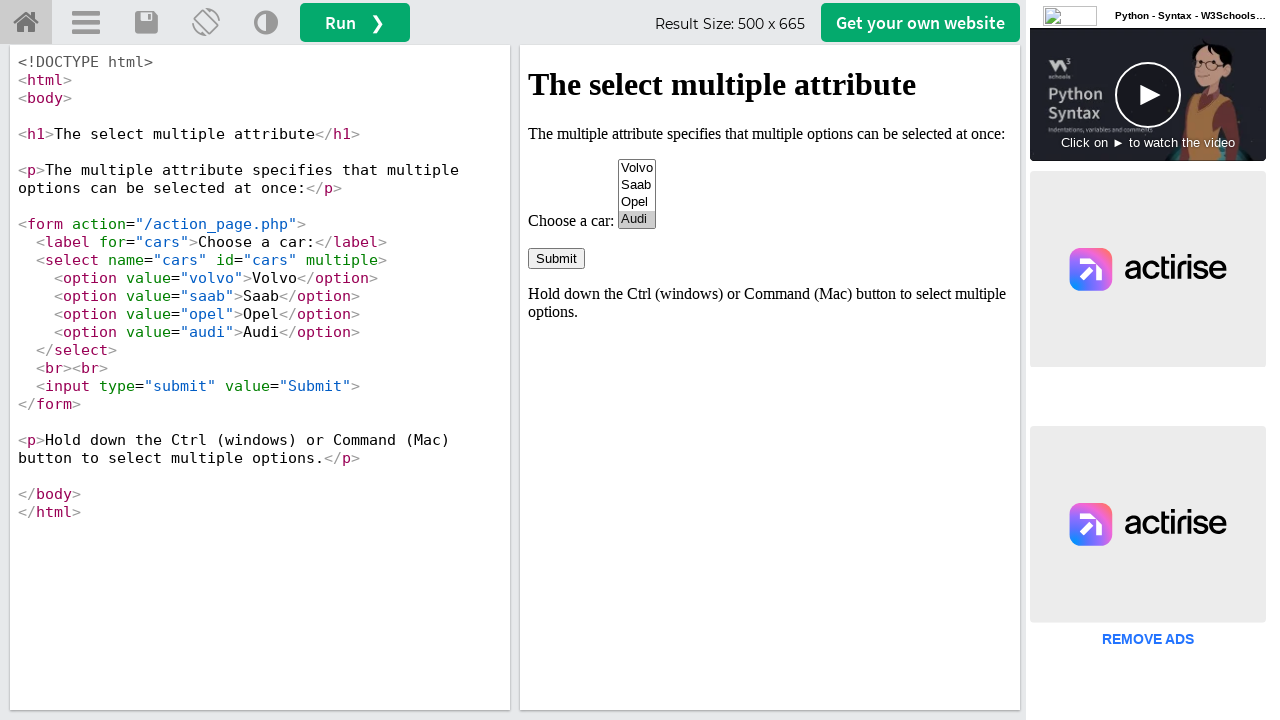

Waited 2 seconds to observe all selections
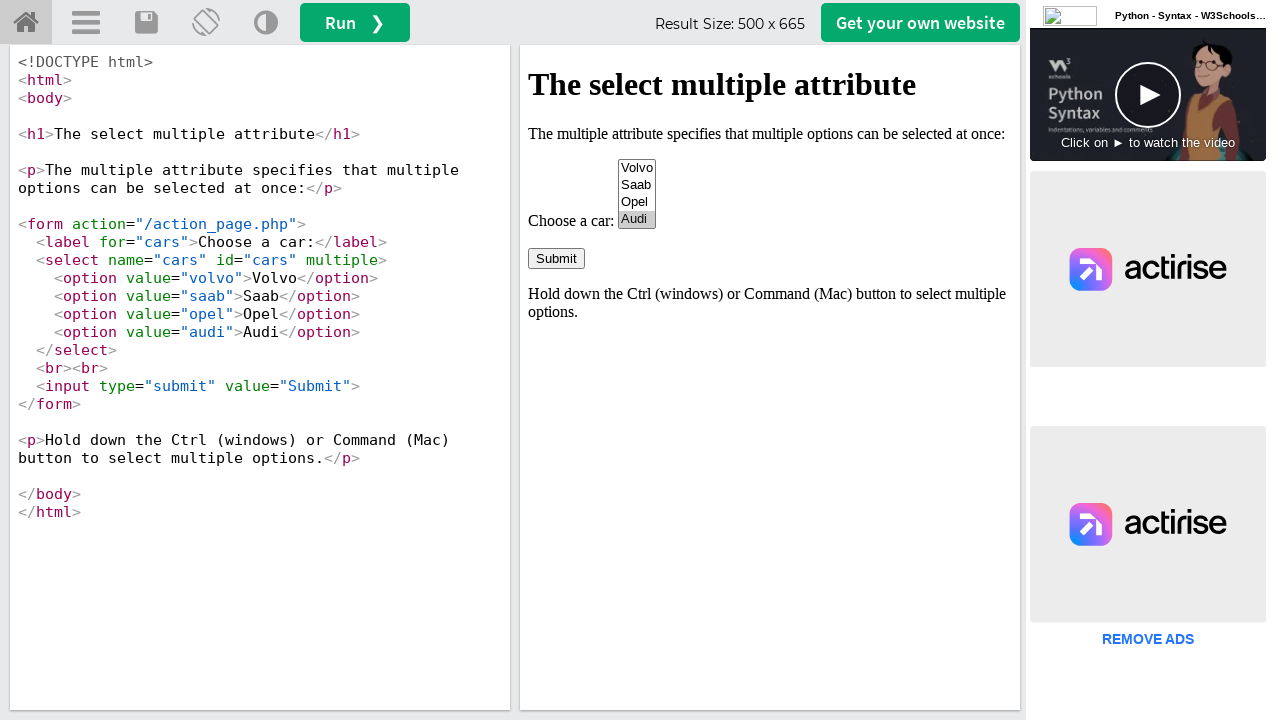

Deselected all options in the multi-select dropdown on iframe#iframeResult >> internal:control=enter-frame >> select#cars
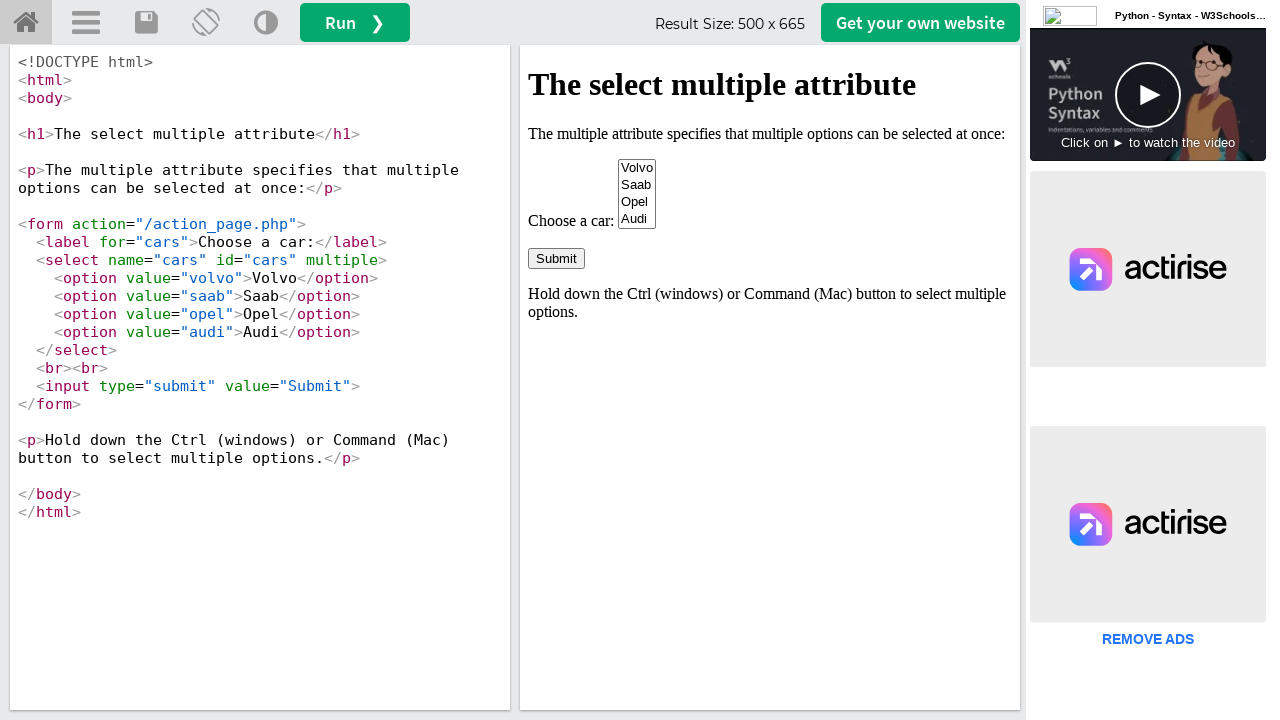

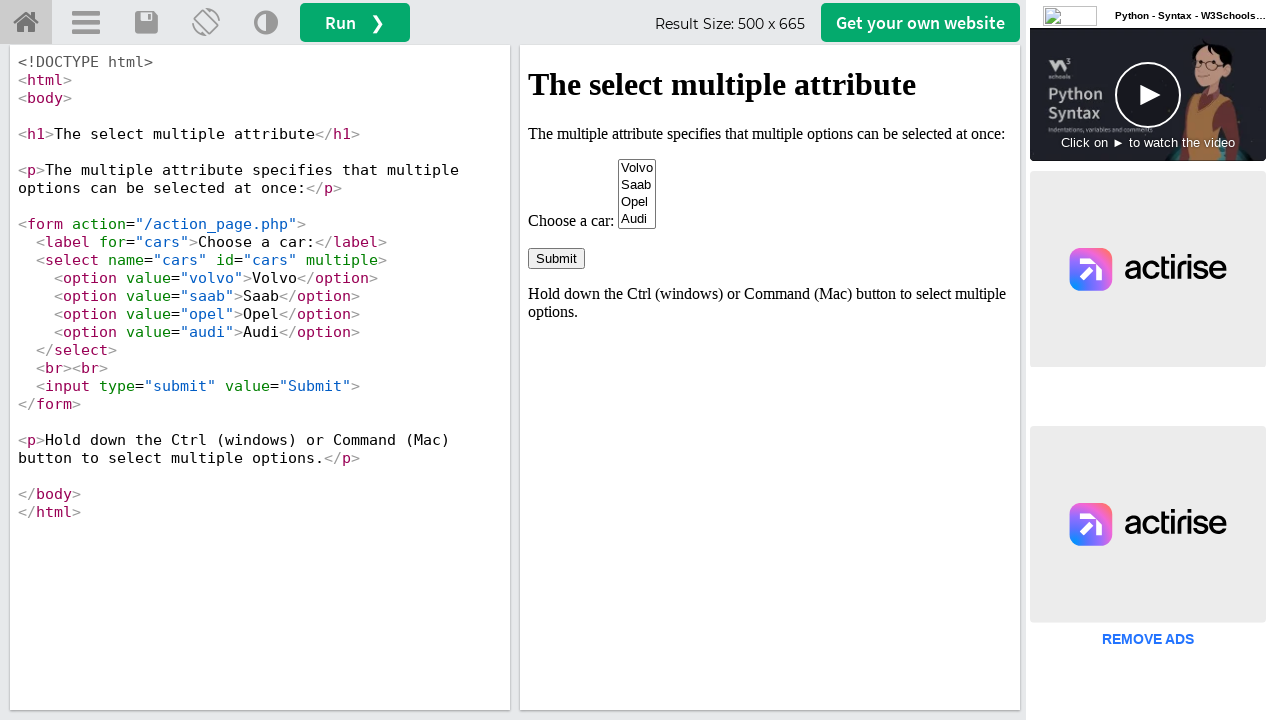